Navigates to a practice form page and clicks the Home link to verify navigation works correctly

Starting URL: https://practice.cydeo.com/inputs

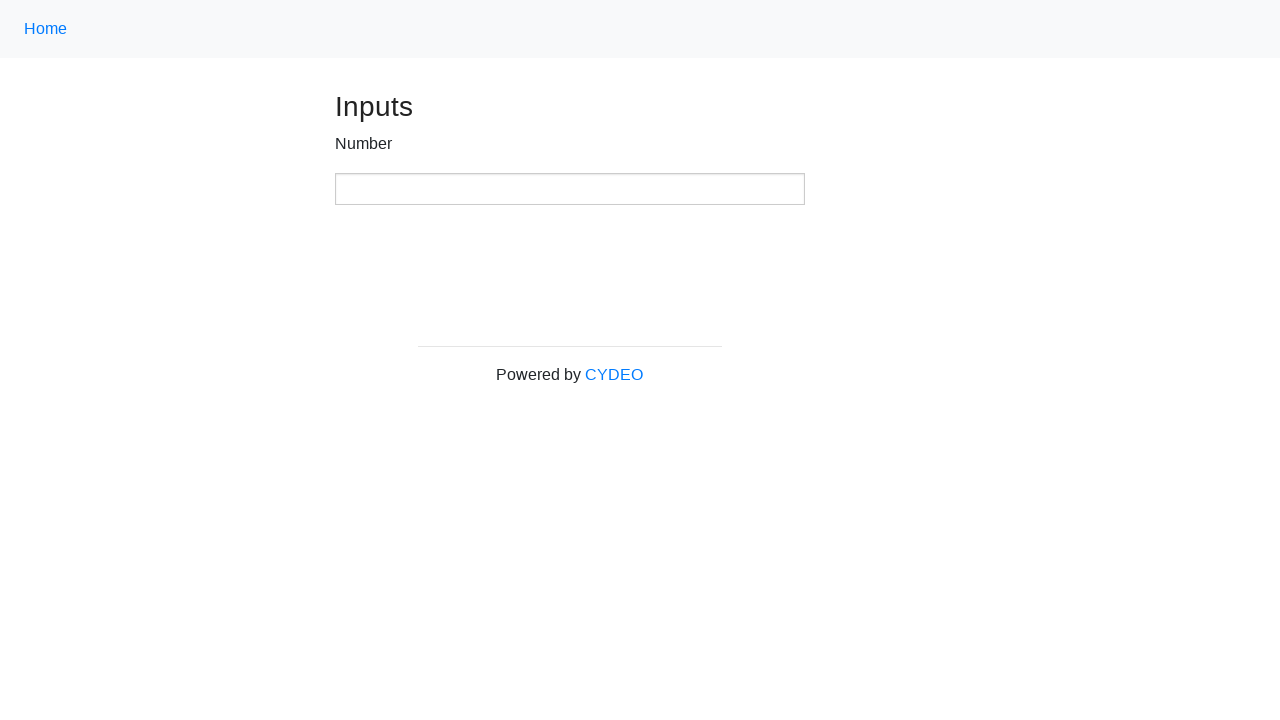

Clicked the Home link using class selector at (46, 29) on .nav-link
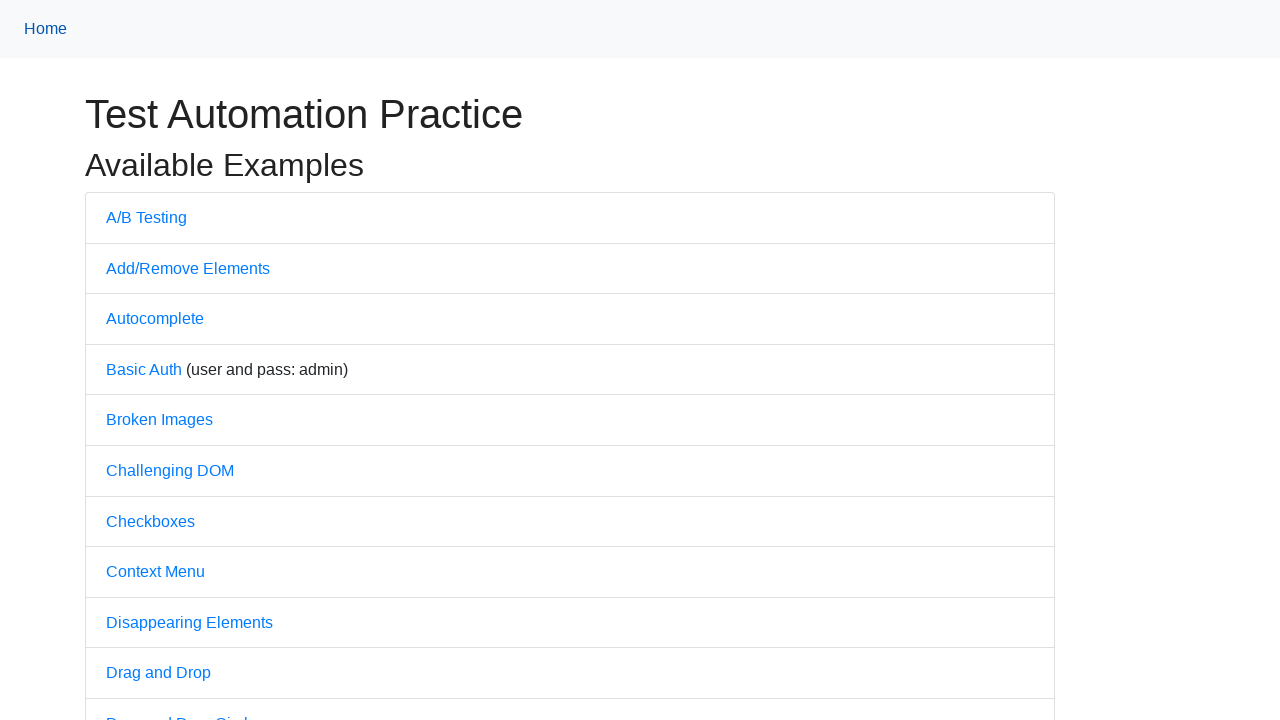

Verified page title is 'Practice'
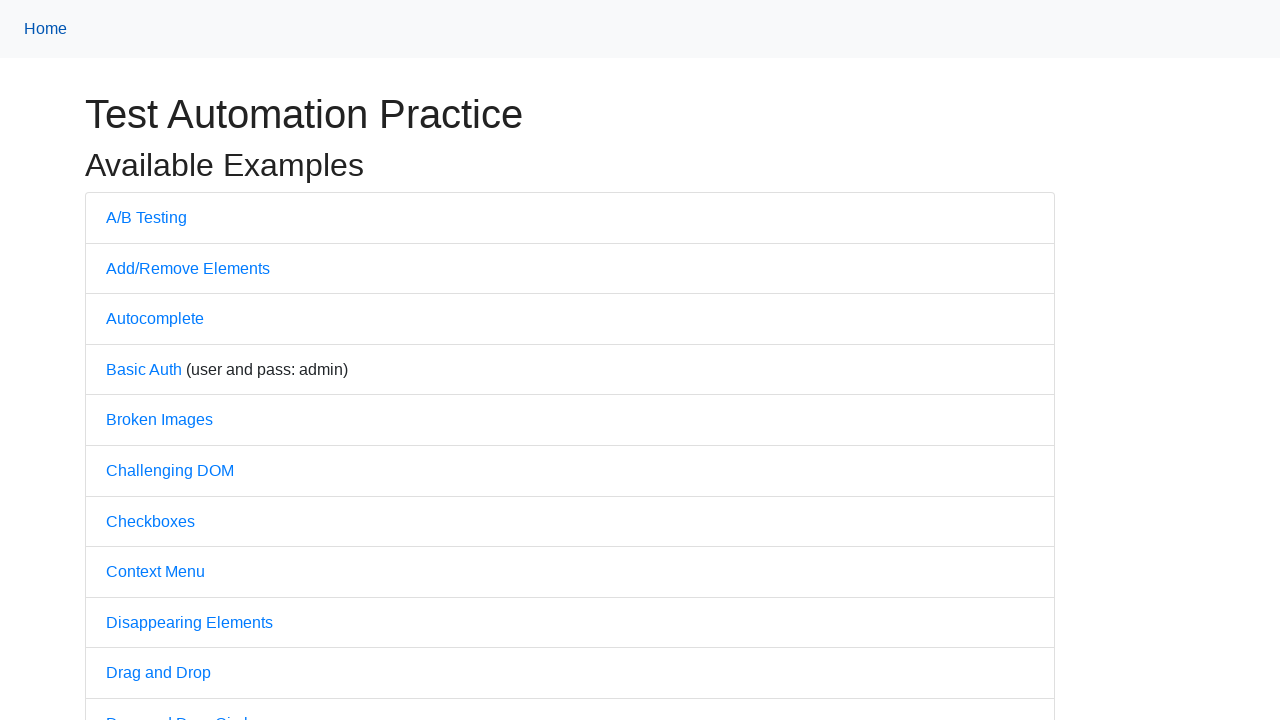

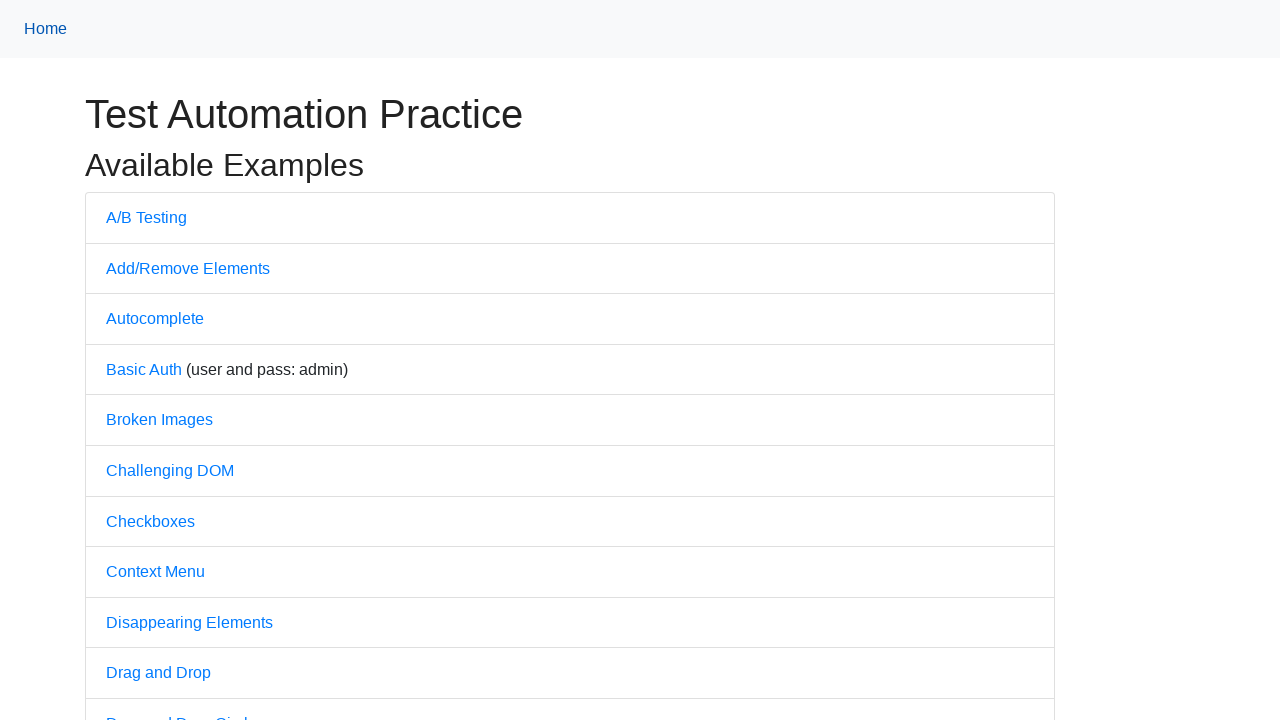